Tests multi-window handling by clicking a button to open a new window, switching to it, navigating to a form page, filling in name fields, and selecting a radio button.

Starting URL: http://demo.automationtesting.in/Windows.html

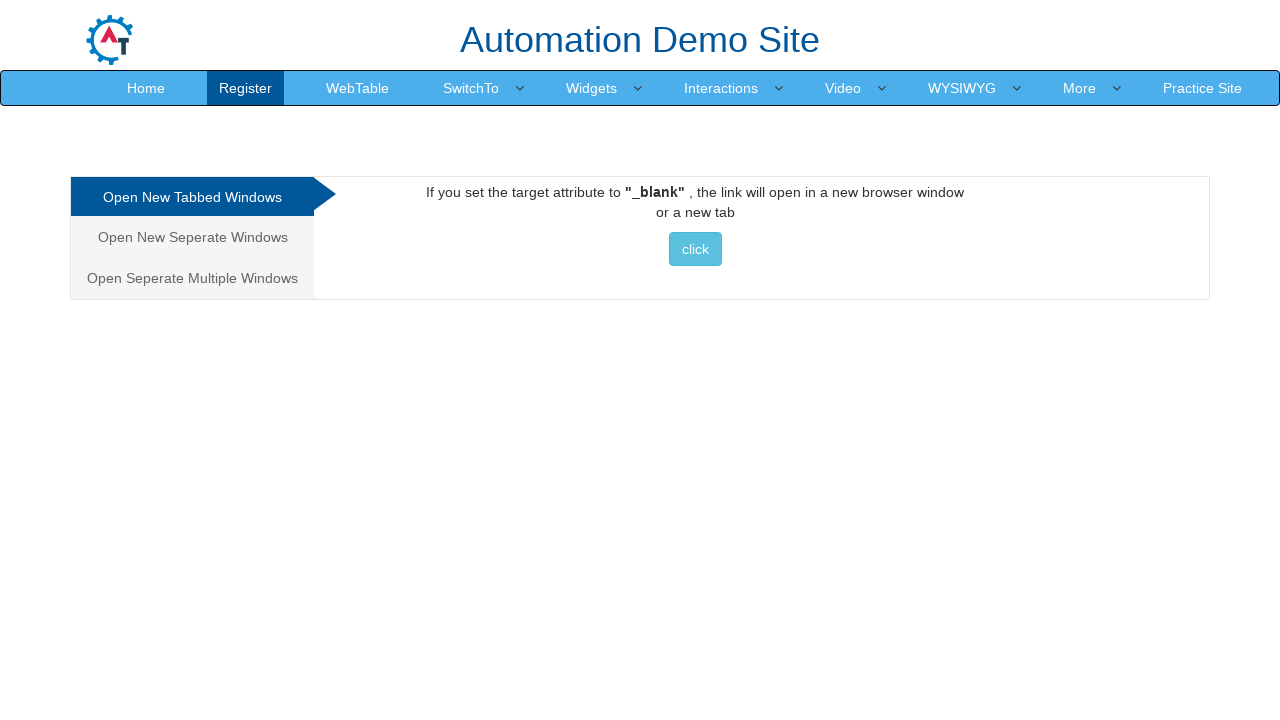

Clicked button to open new window at (695, 249) on button.btn.btn-info
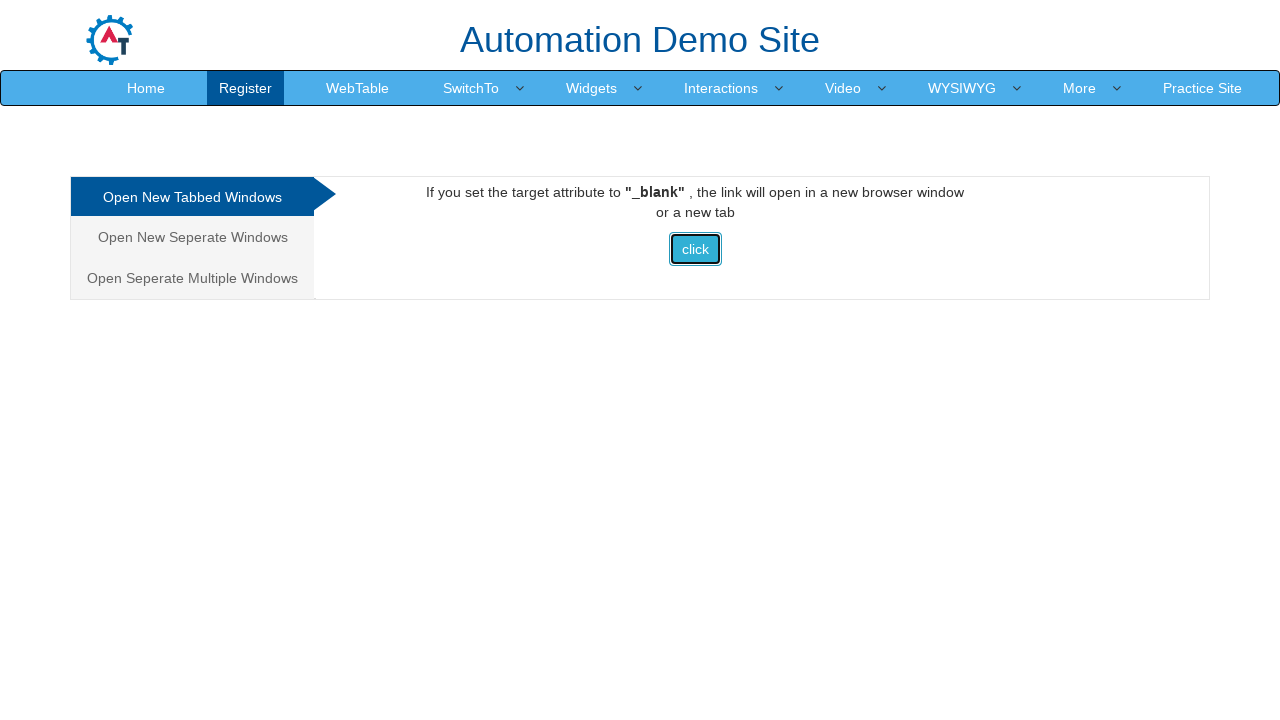

New window opened and captured at (695, 249) on button.btn.btn-info
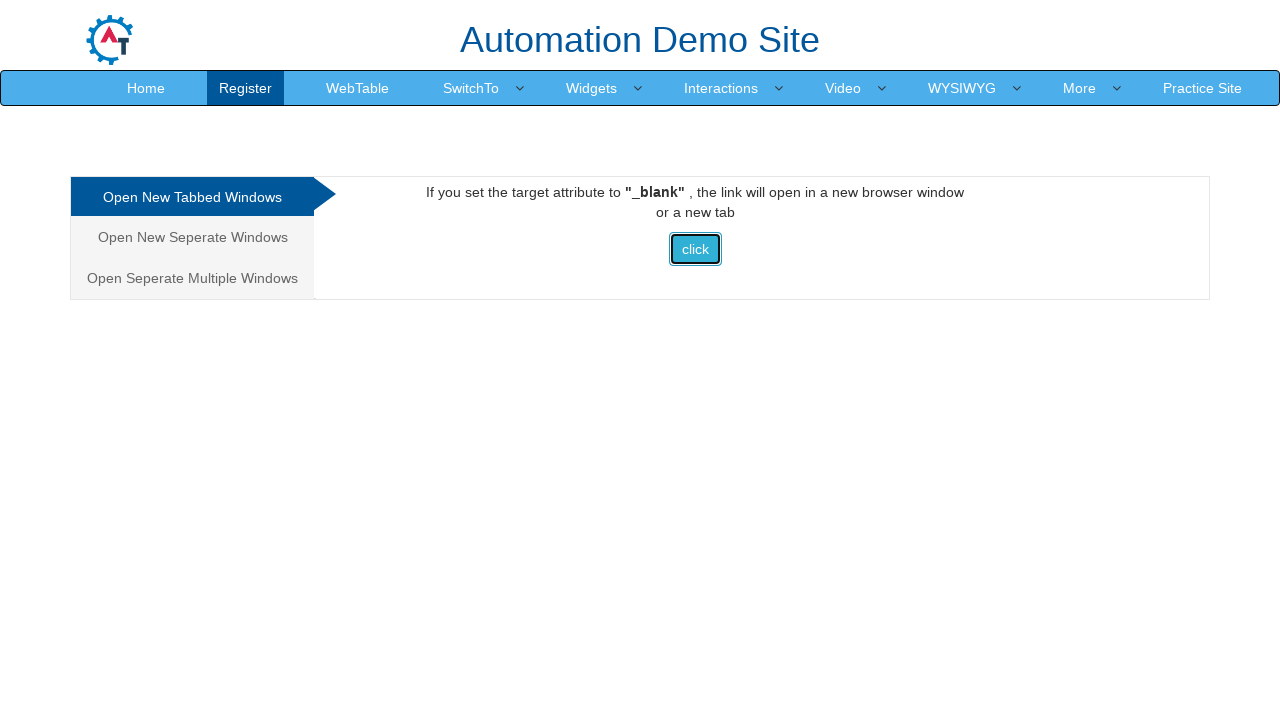

Switched to child window/page
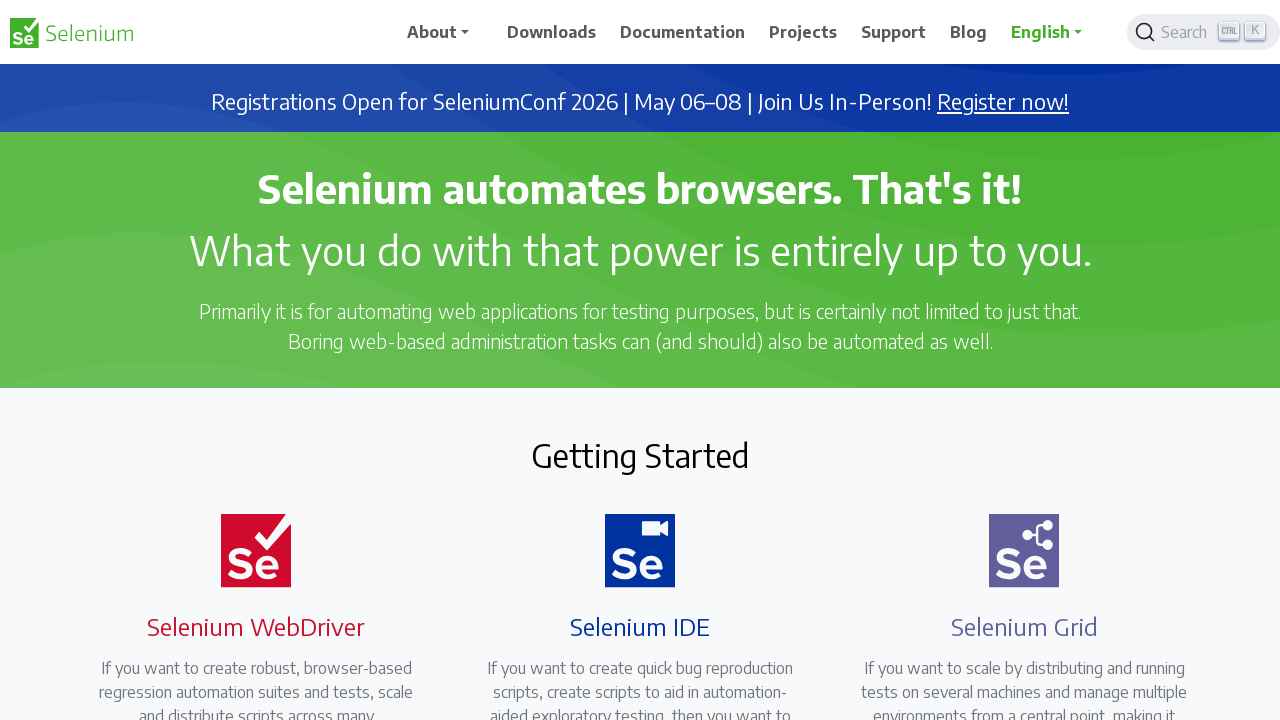

Navigated to form page in child window
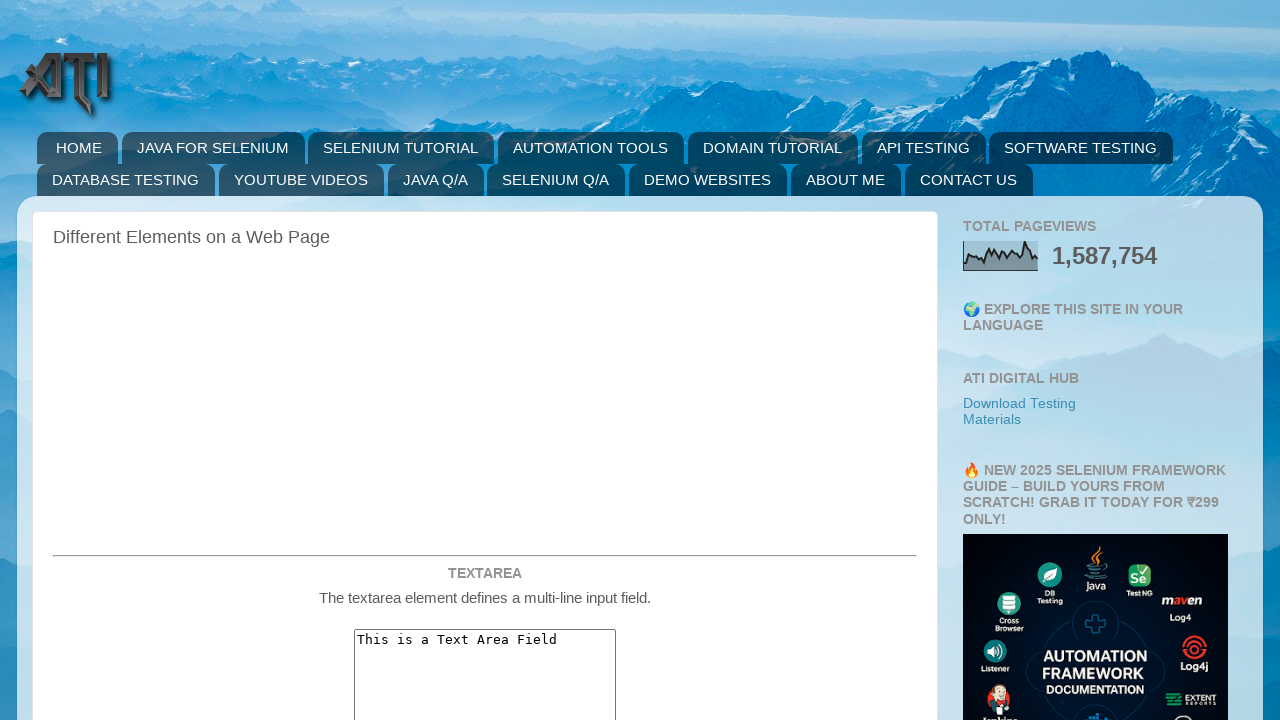

Form elements loaded and firstname input is visible
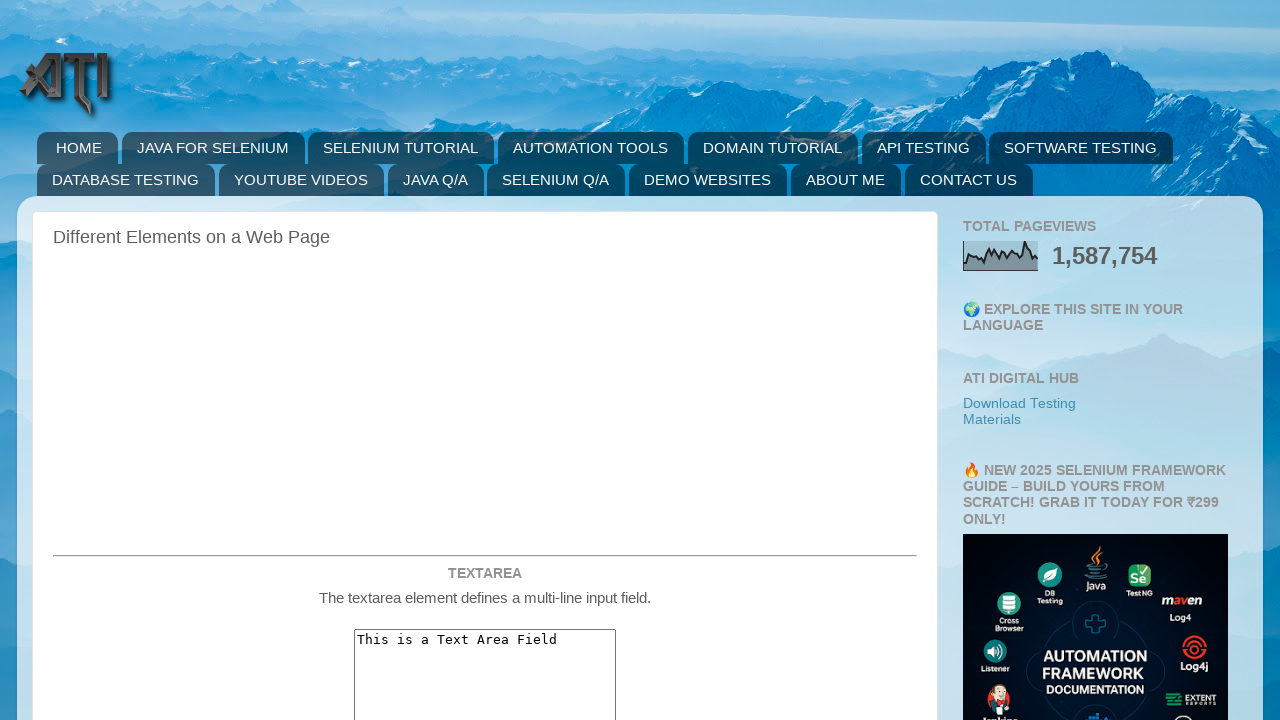

Filled firstname field with 'Akshata' on input[name='firstname']
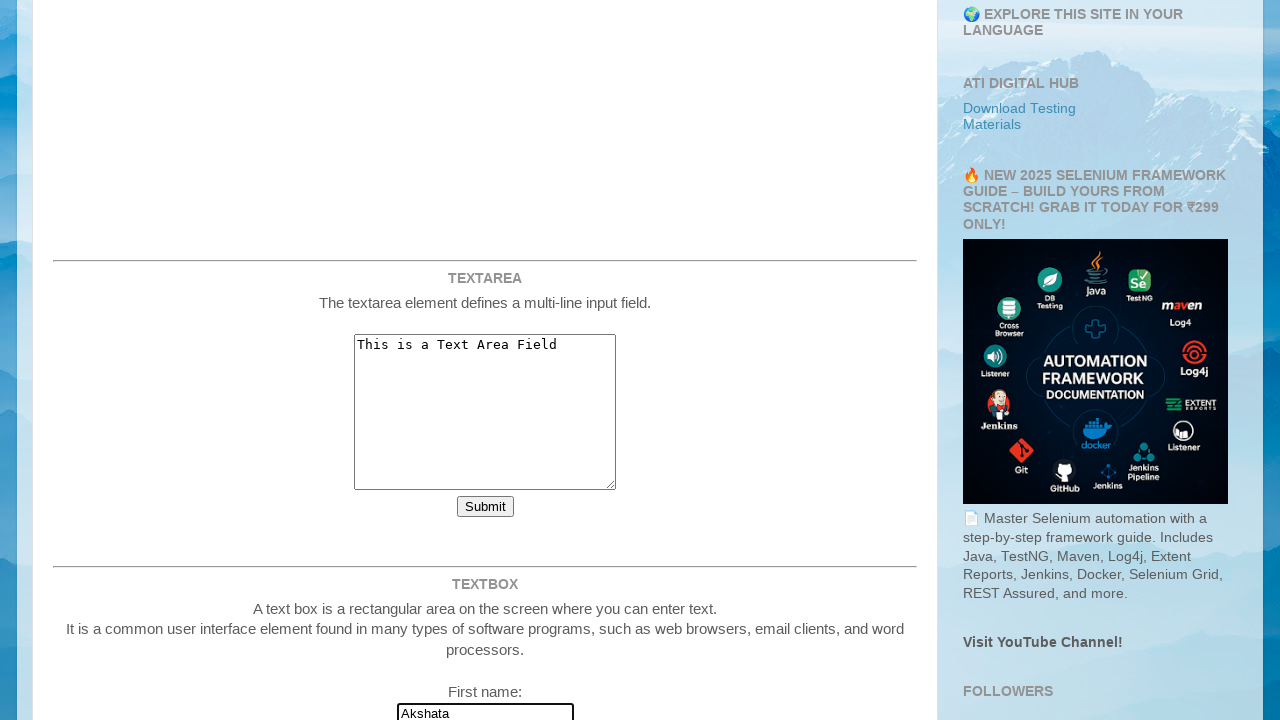

Filled lastname field with 'Pai' on input[name='lastname']
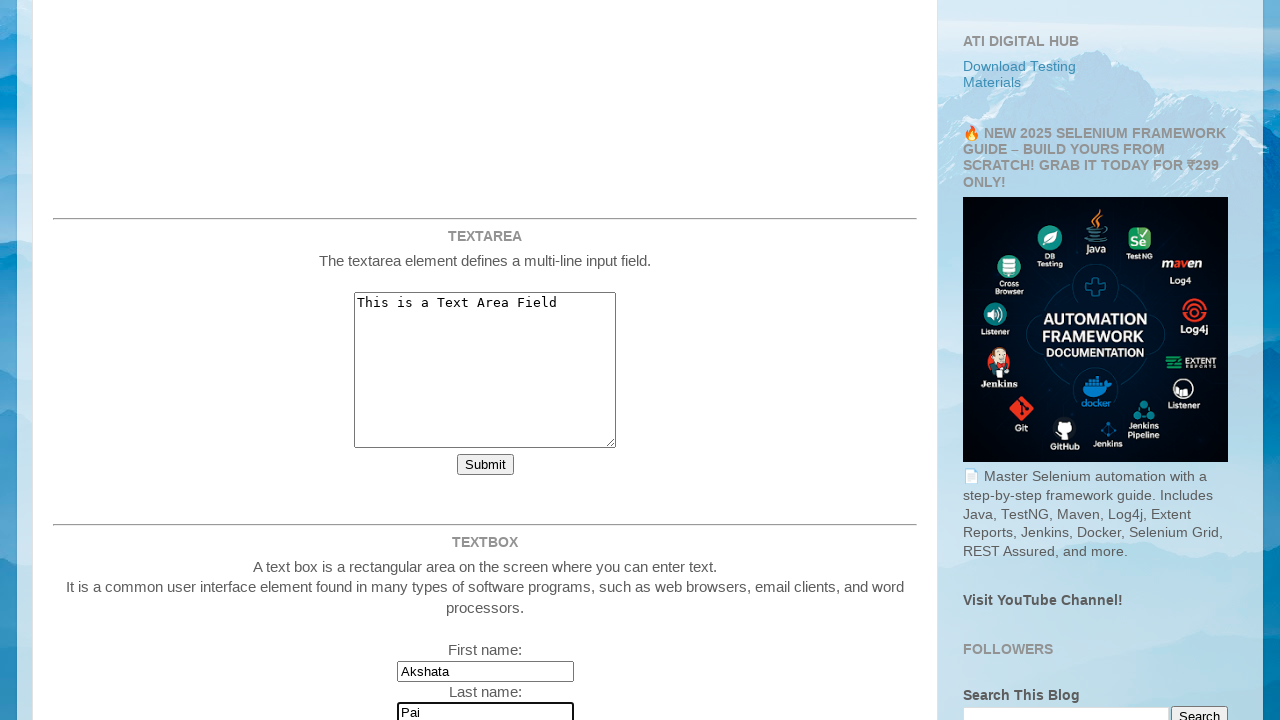

Selected 'No' radio button at (474, 360) on input[value='No']
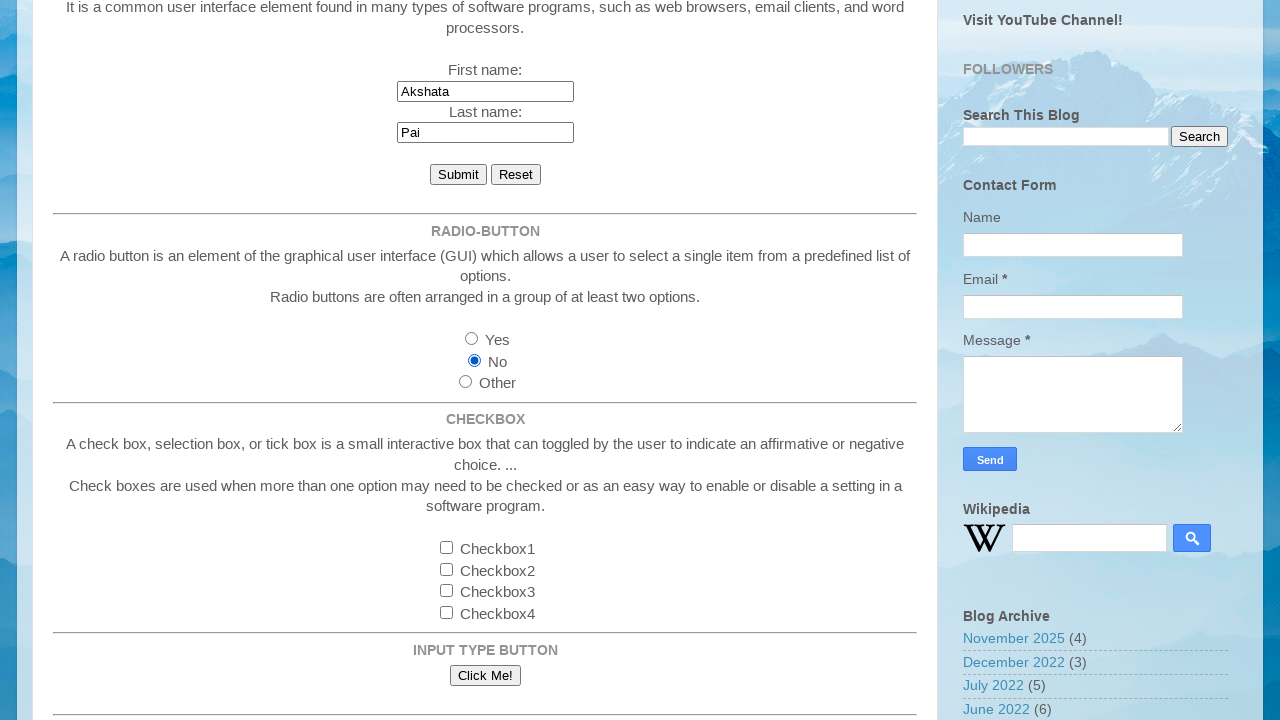

Closed child window
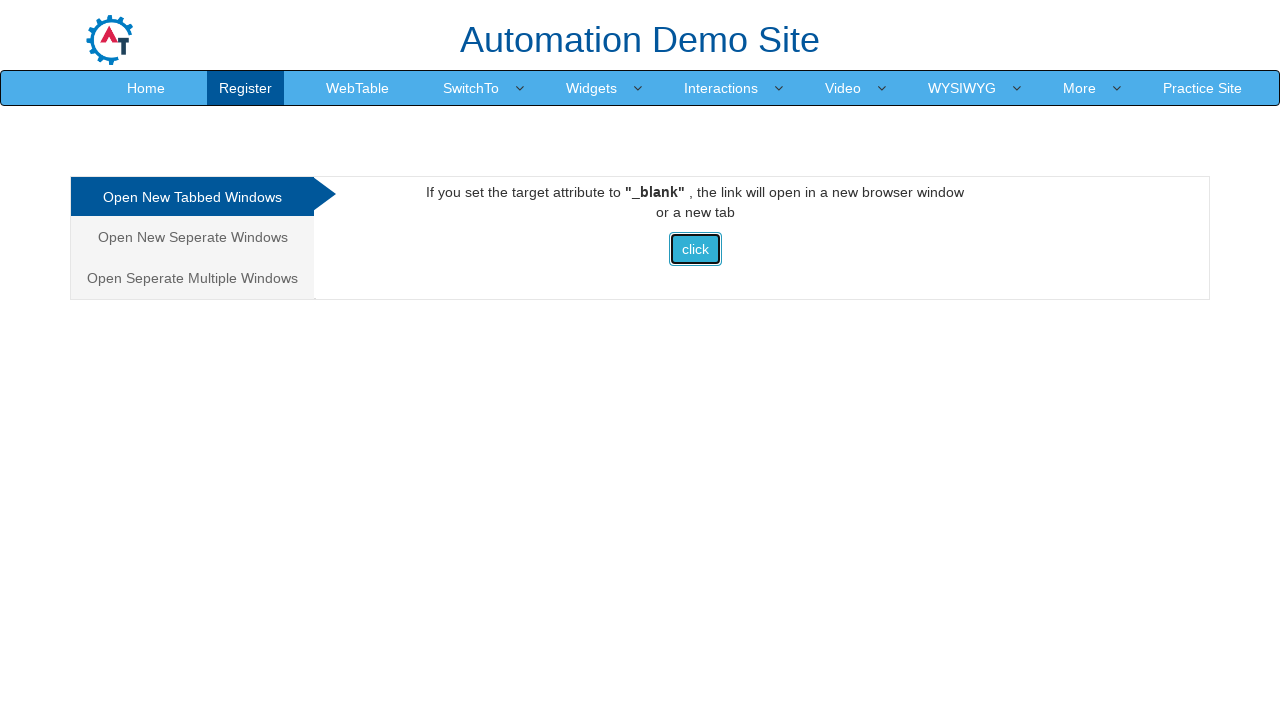

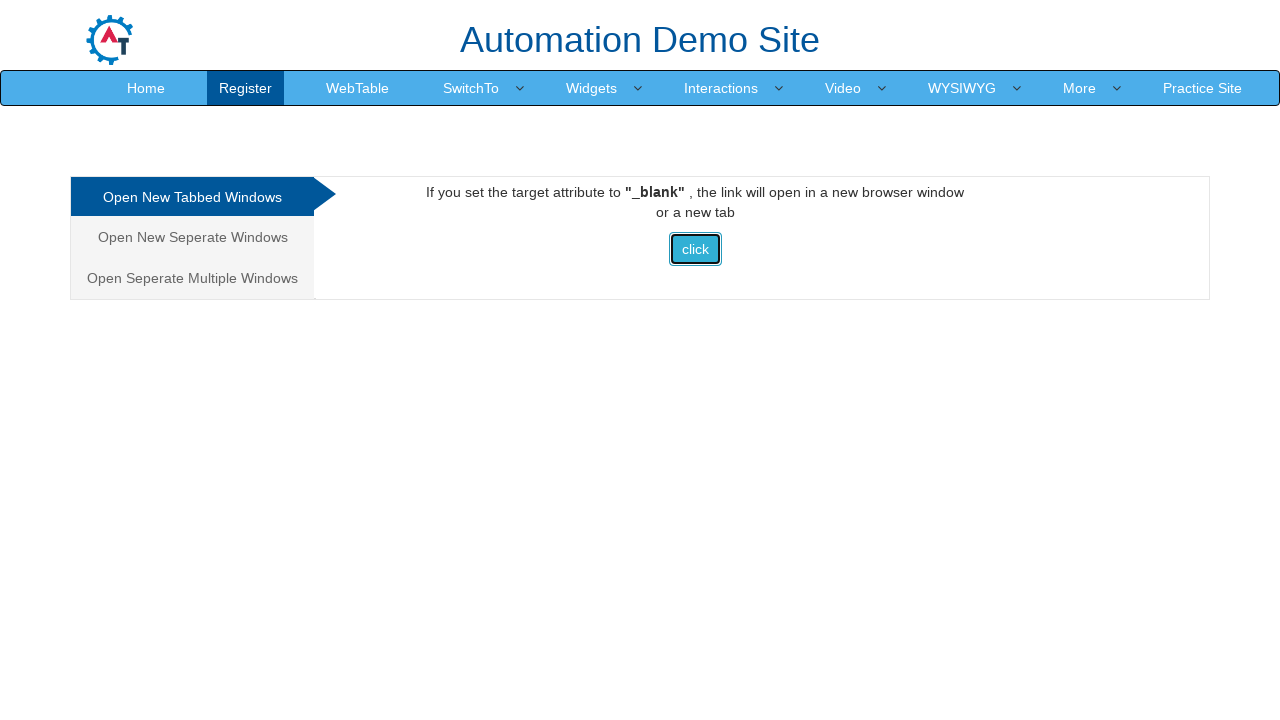